Tests clicking multiple buttons (One, Two, Four) in the Box Buttons panel on a QA test page

Starting URL: https://wejump-automation-test.github.io/qa-test/

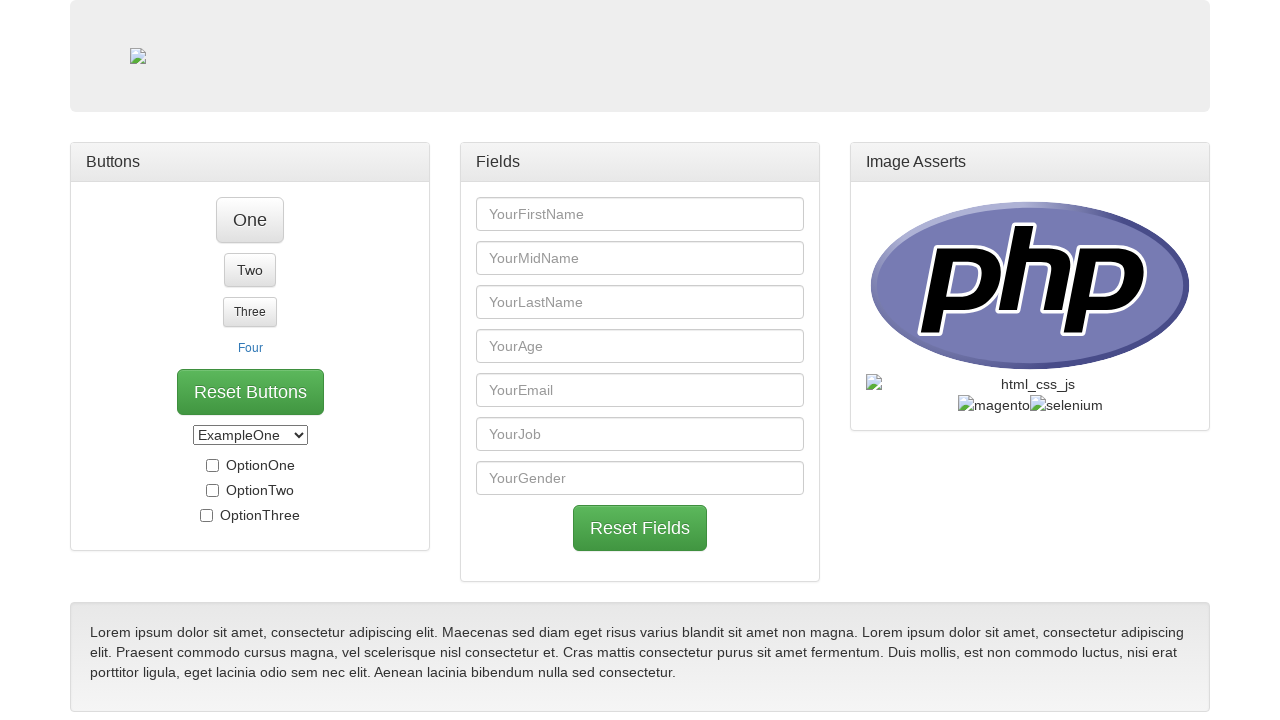

Clicked button 'One' in the Box Buttons panel at (250, 220) on xpath=//div[@id='panel_body_one']//button[contains(text(),'One')]
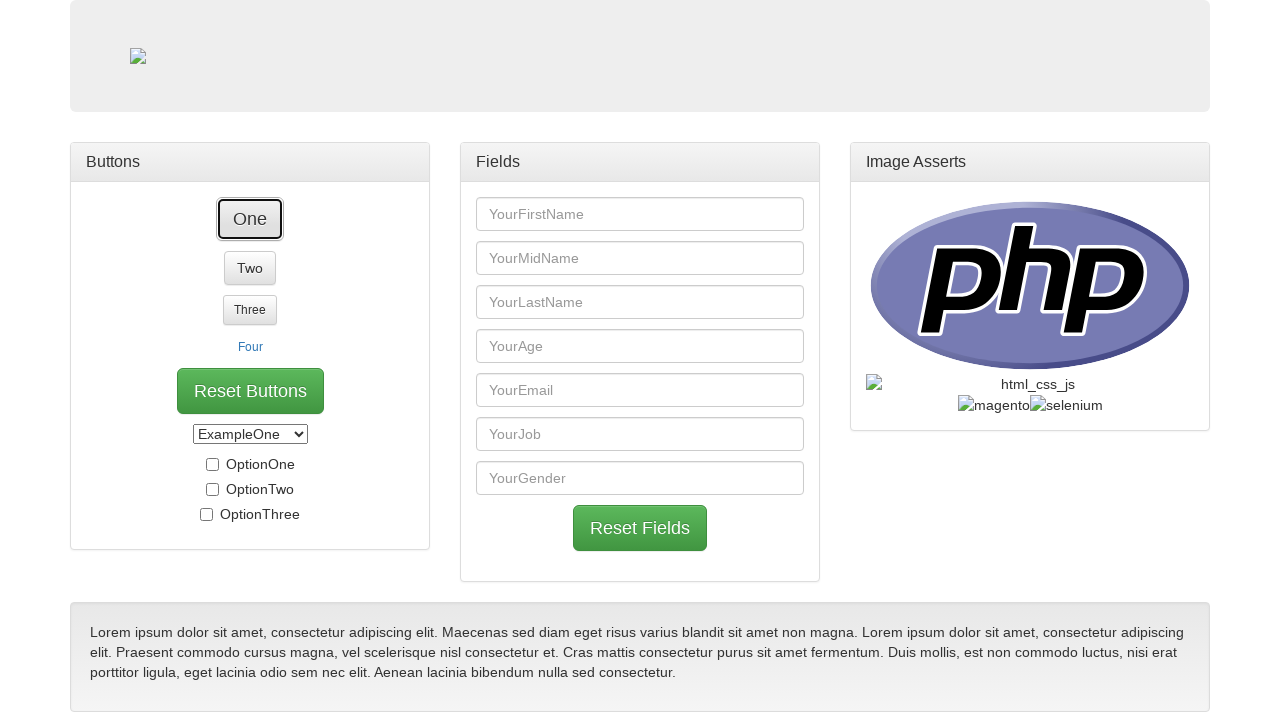

Clicked button 'Two' in the Box Buttons panel at (250, 244) on xpath=//div[@id='panel_body_one']//button[contains(text(),'Two')]
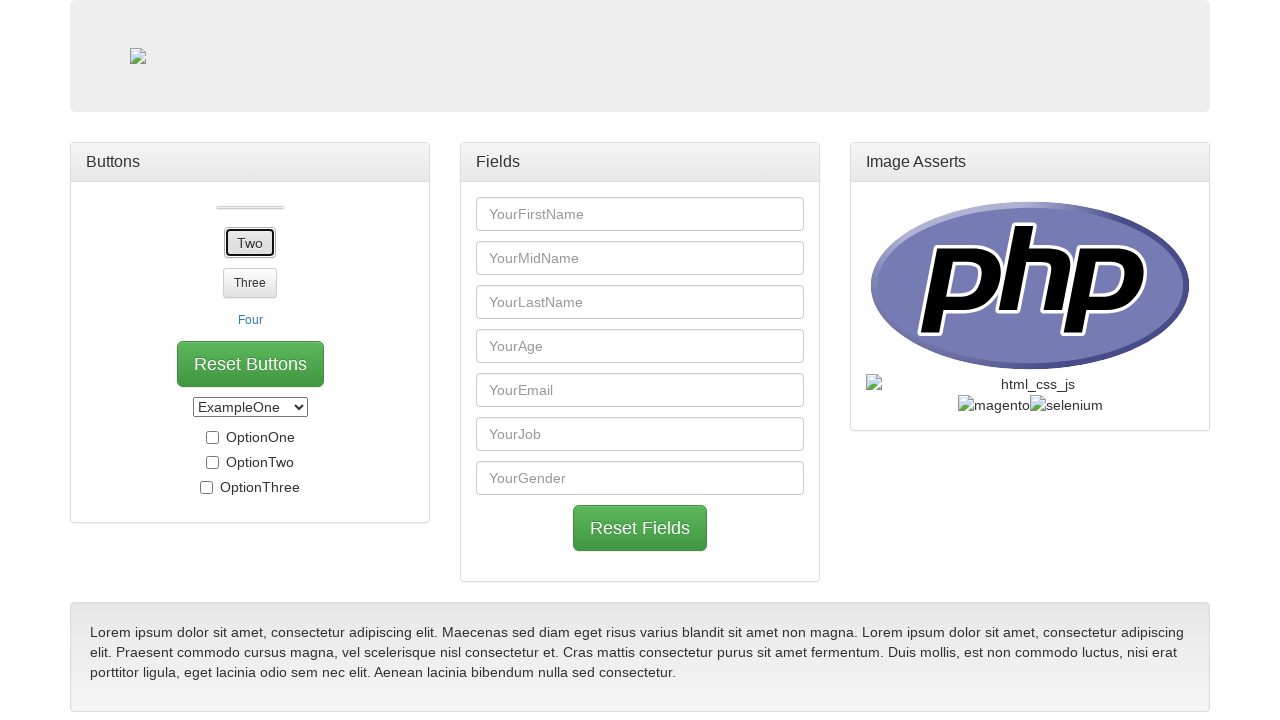

Clicked button 'Four' in the Box Buttons panel at (250, 288) on xpath=//div[@id='panel_body_one']//button[contains(text(),'Four')]
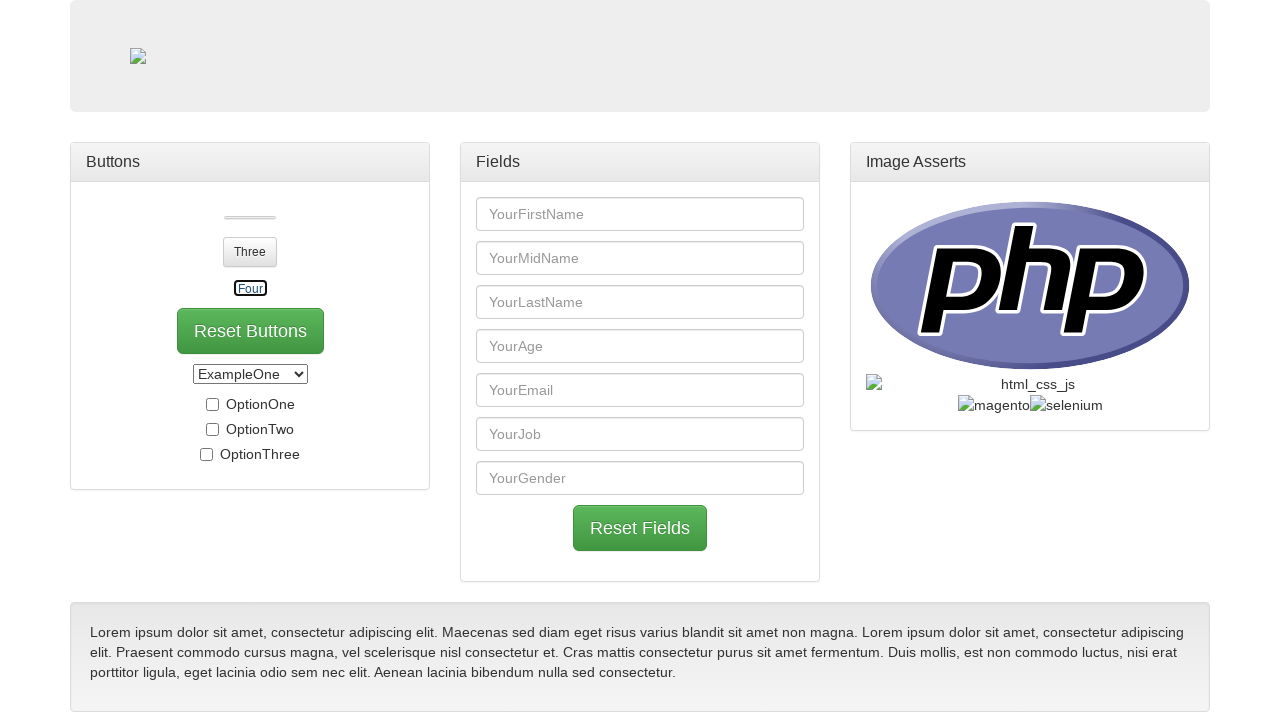

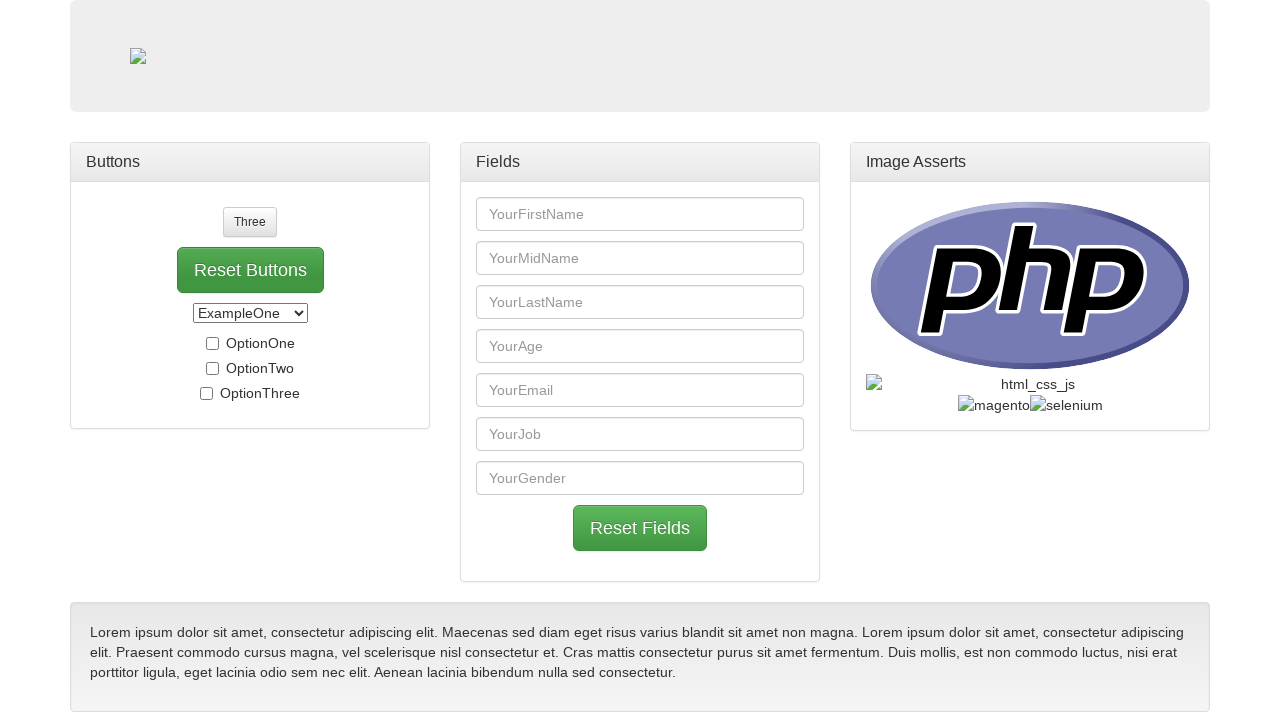